Navigates to Playwright homepage and clicks the Get Started link

Starting URL: https://playwright.dev/

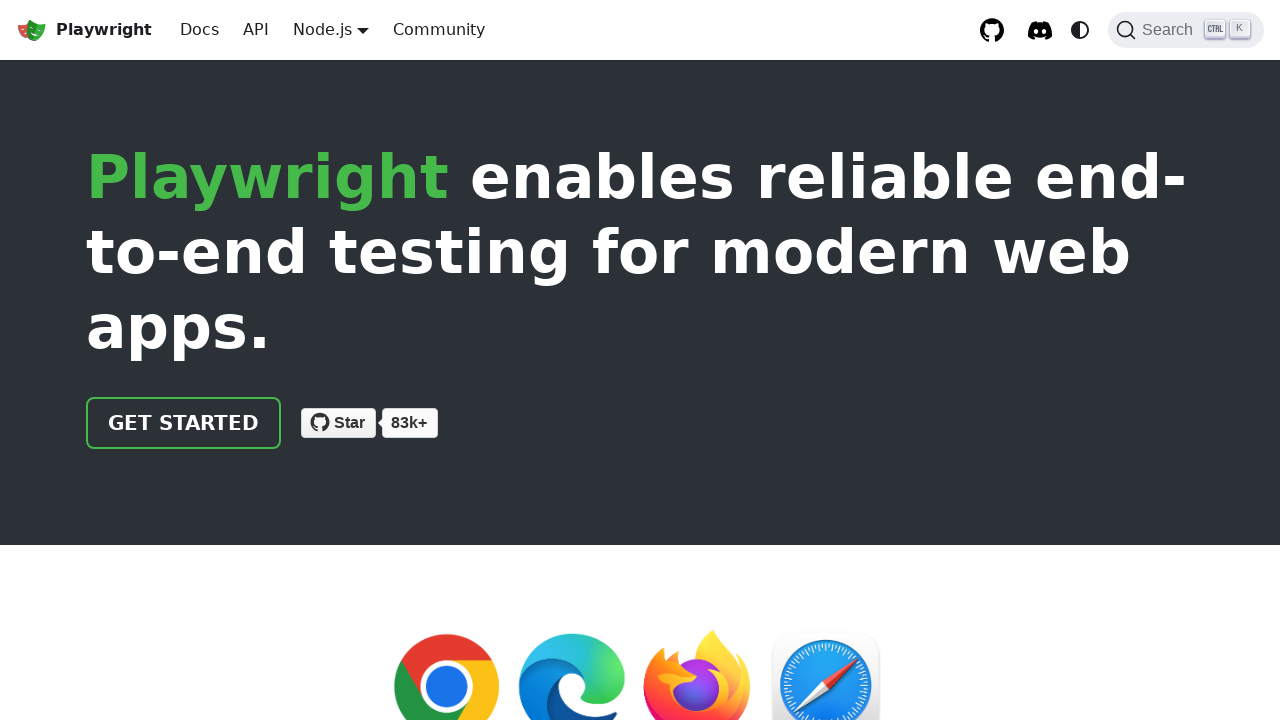

Clicked the Get Started link on Playwright homepage at (184, 423) on internal:text="Get Started"i
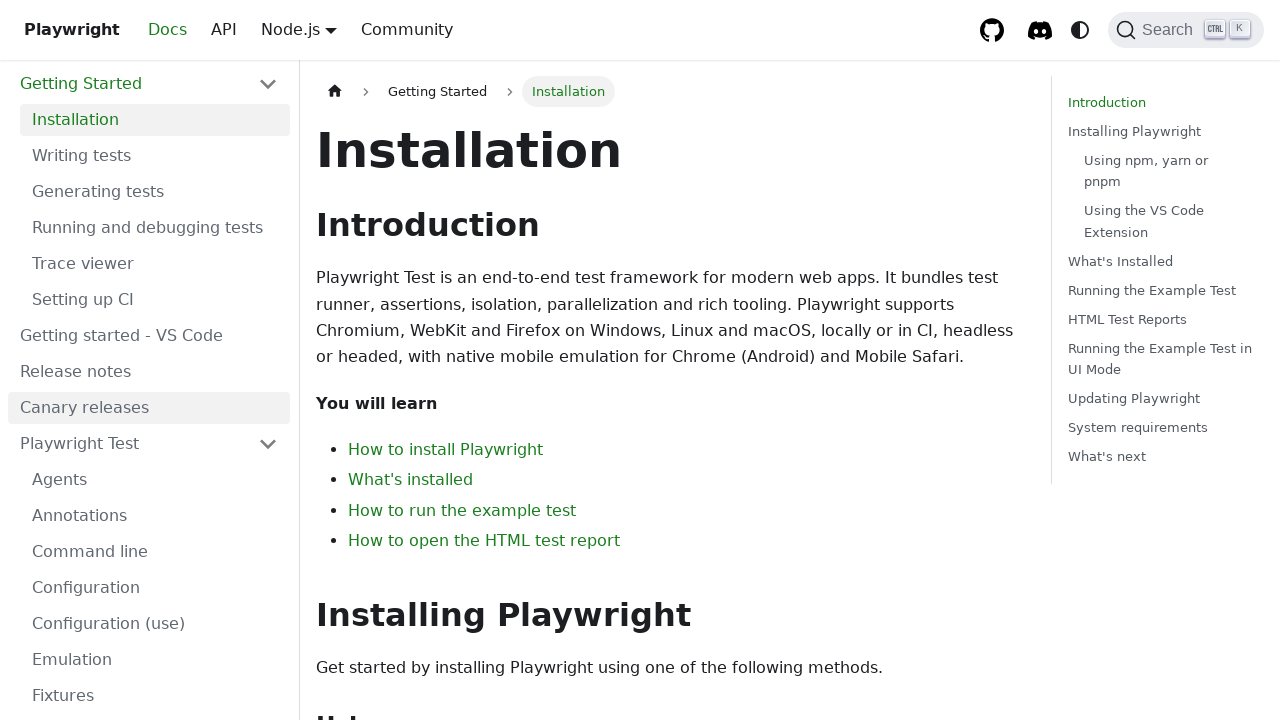

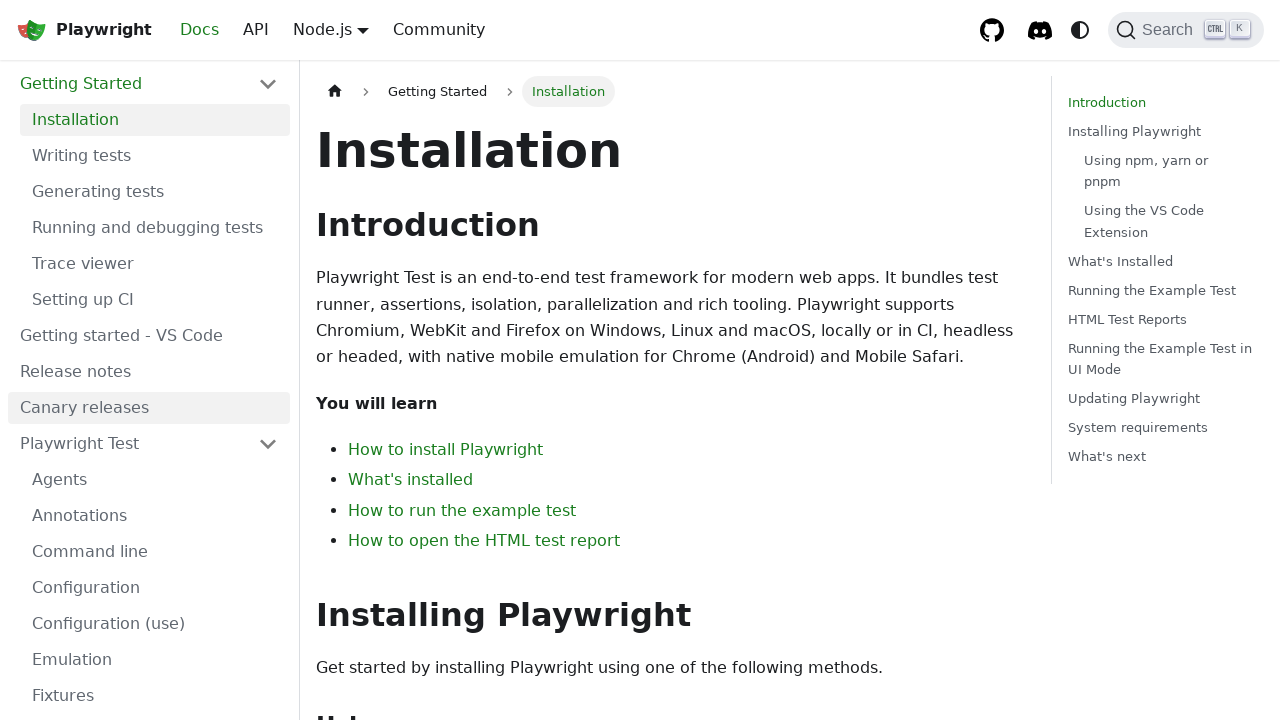